Tests autocomplete/autosuggest dropdown functionality by typing a partial country name, waiting for suggestions to appear, and selecting a specific country from the dropdown list

Starting URL: https://rahulshettyacademy.com/dropdownsPractise/

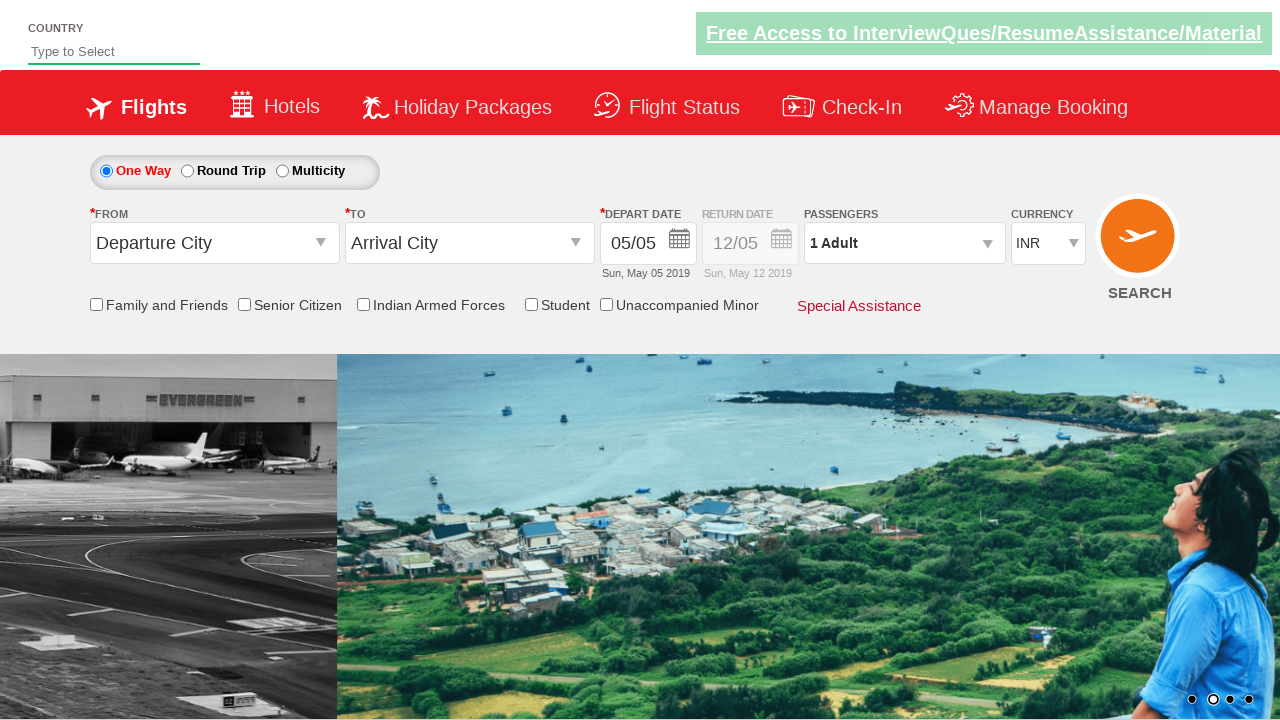

Filled autosuggest field with 'Ind' to trigger country suggestions on #autosuggest
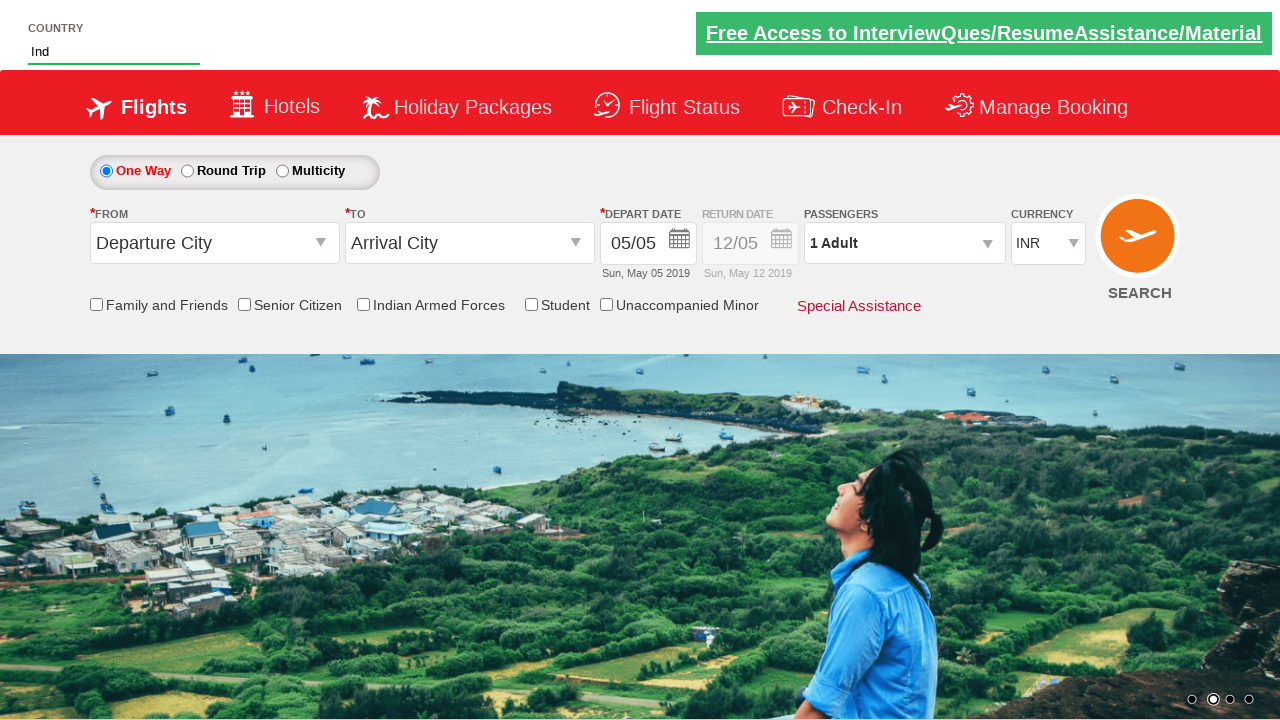

Autocomplete suggestions dropdown appeared
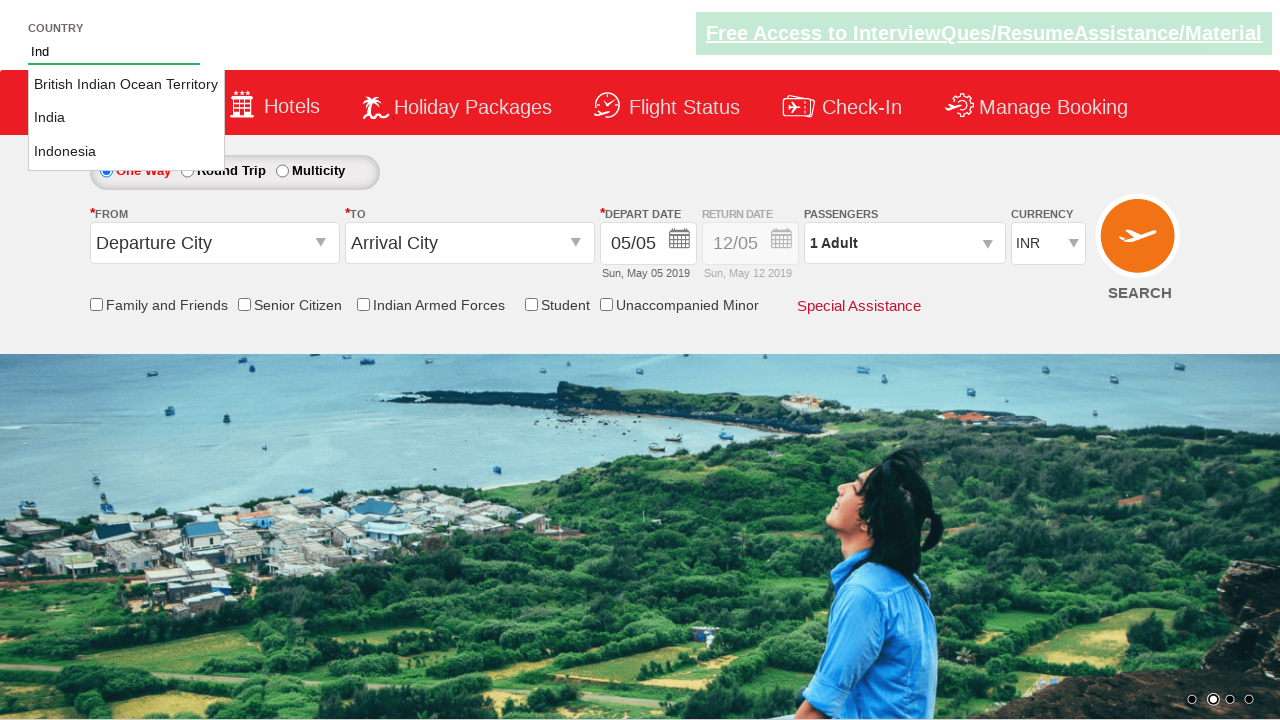

Retrieved all country suggestions from dropdown
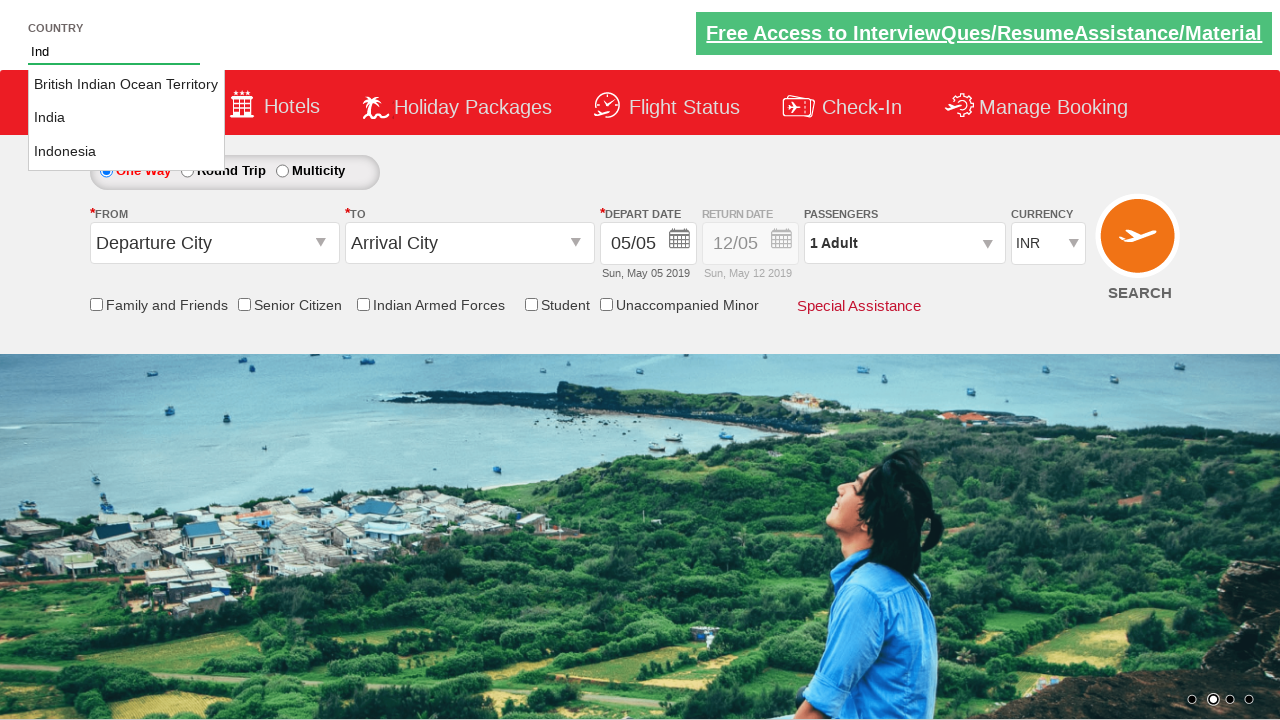

Selected 'India' from the autosuggest dropdown at (126, 118) on li.ui-menu-item a >> nth=1
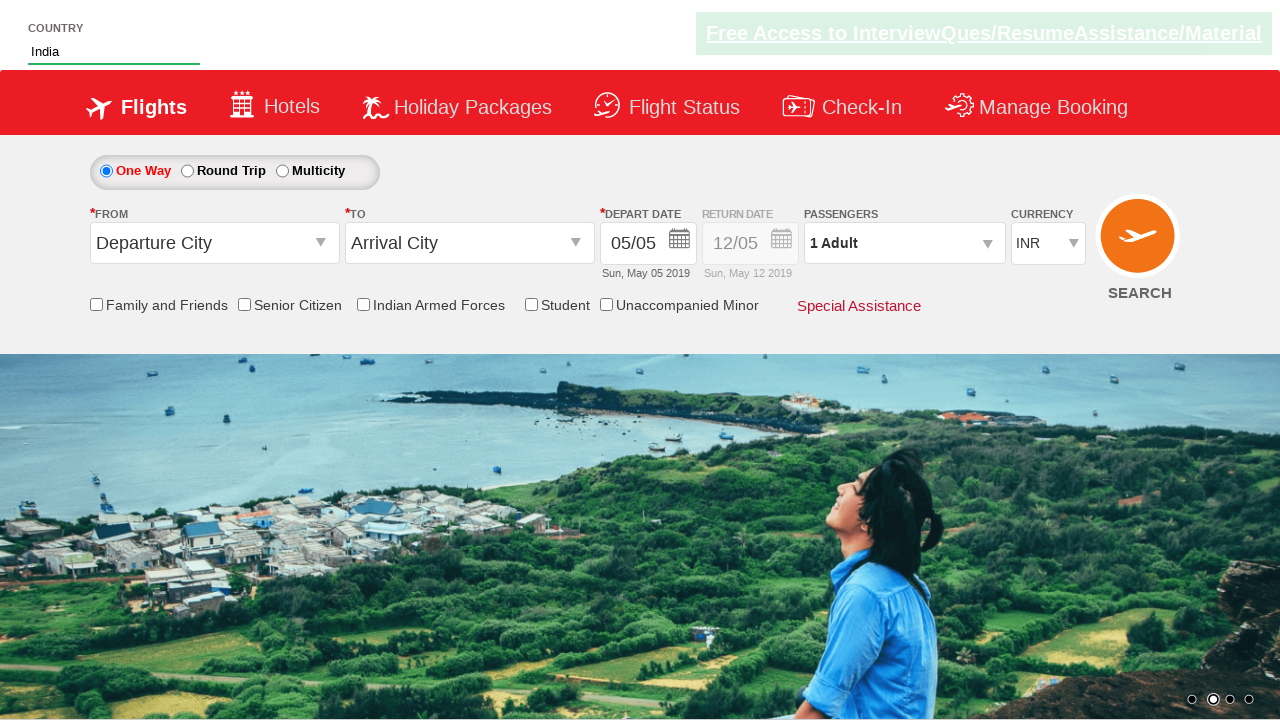

Verified that 'India' is correctly selected in autosuggest field
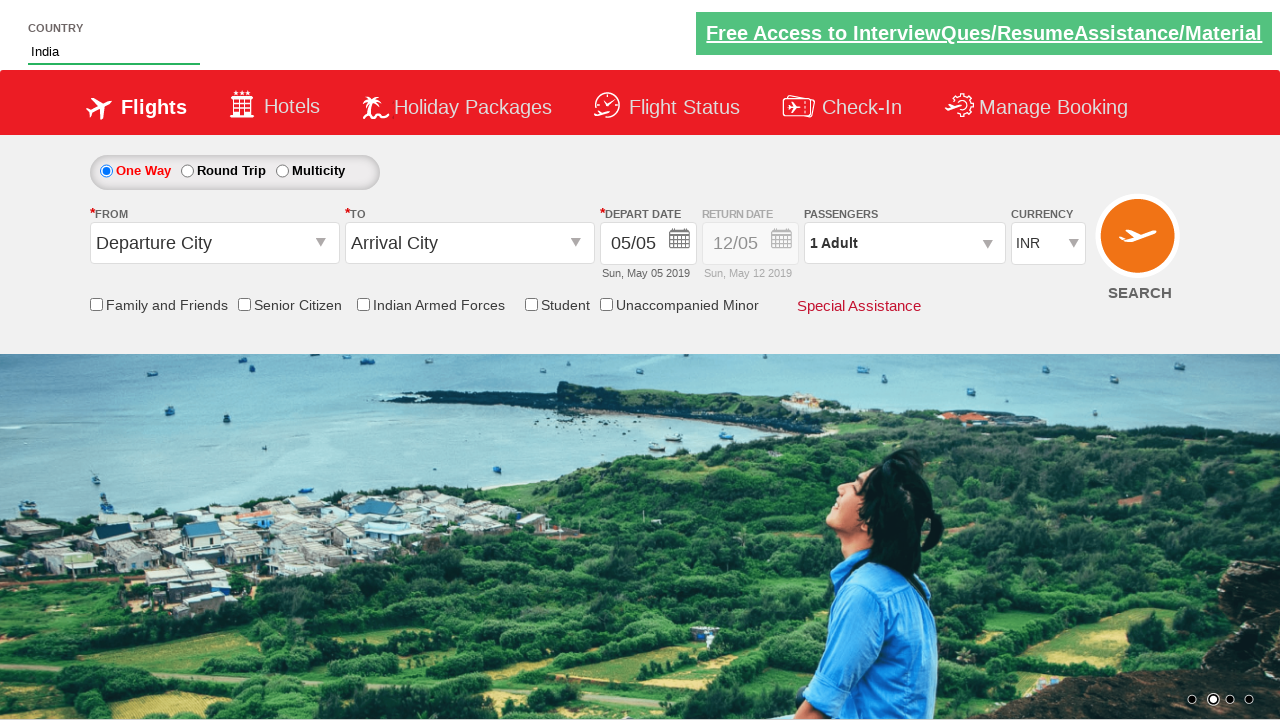

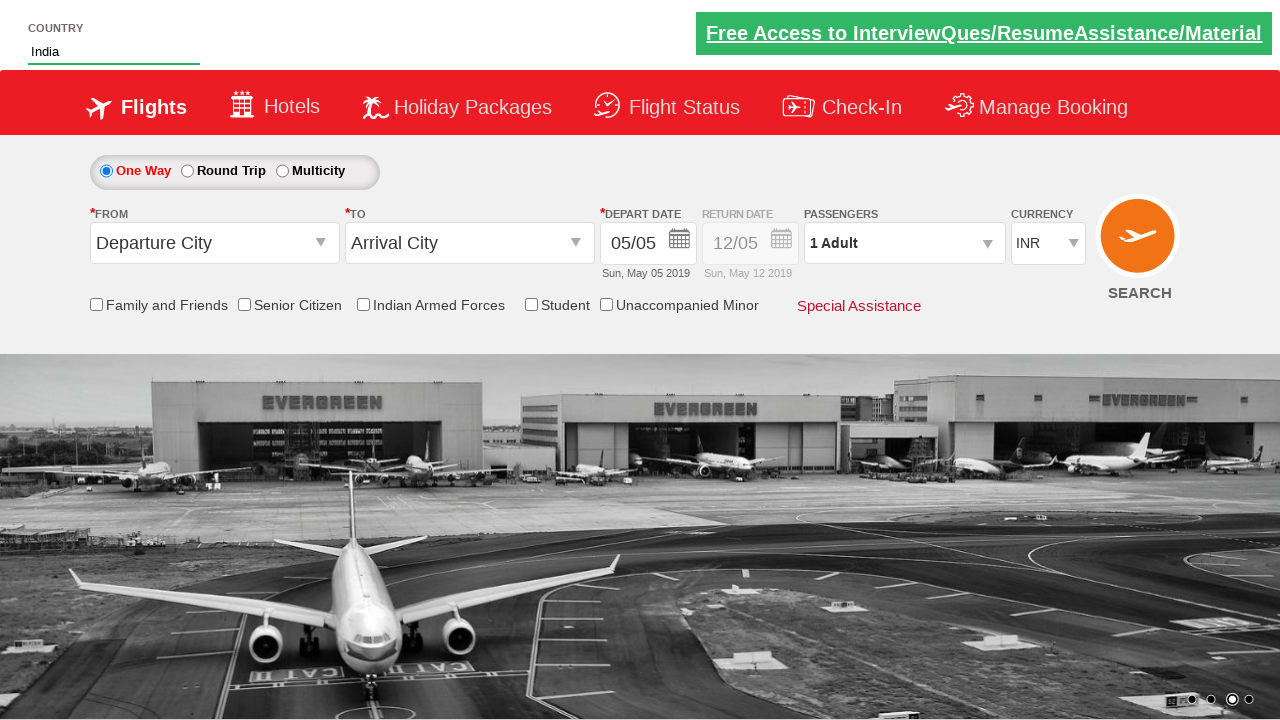